Tests the add/remove elements functionality by clicking the "Add Element" button 3 times and verifying that the delete buttons are created

Starting URL: http://the-internet.herokuapp.com/add_remove_elements/

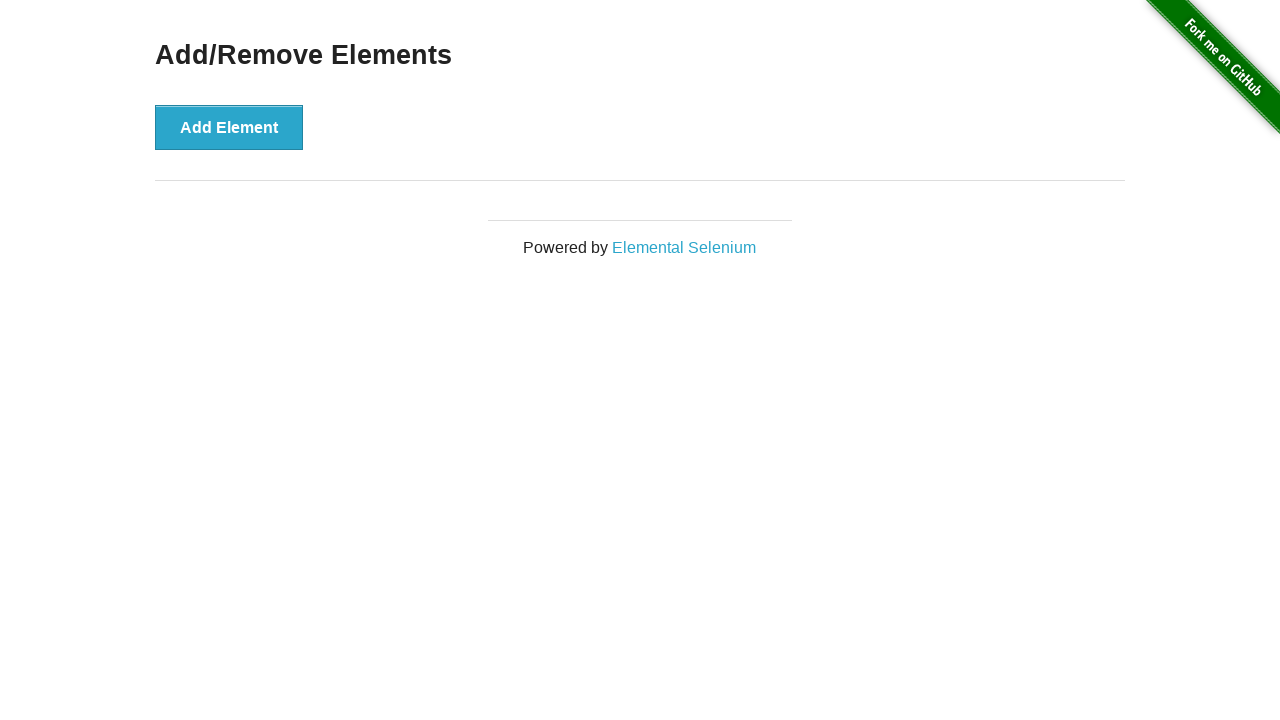

Navigated to add/remove elements page
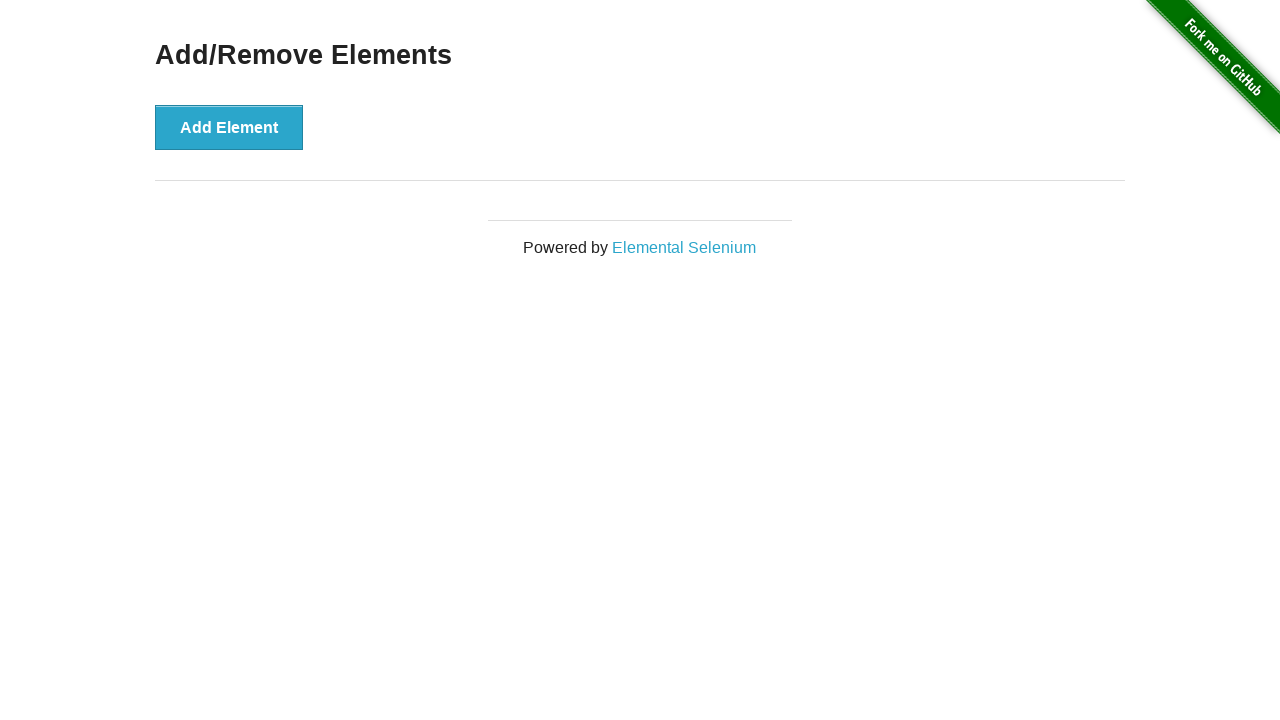

Clicked 'Add Element' button (iteration 1/3) at (229, 127) on xpath=//*[@id='content']/div/button
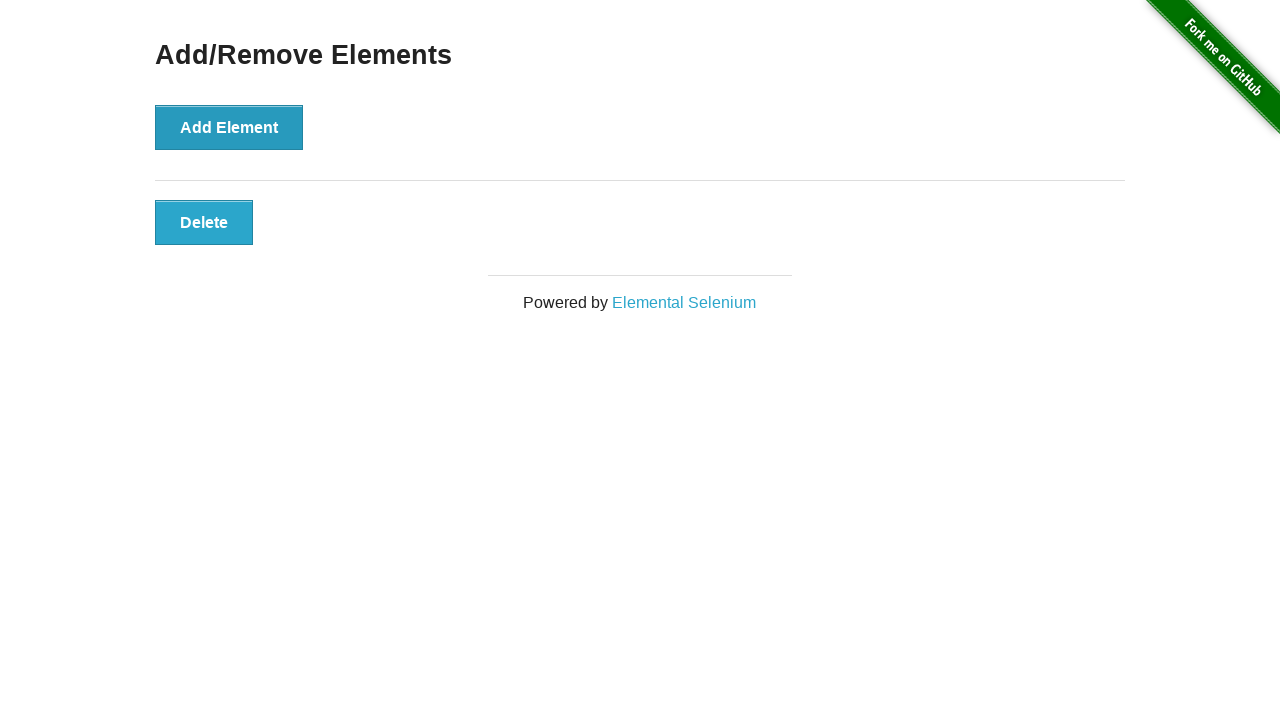

Clicked 'Add Element' button (iteration 2/3) at (229, 127) on xpath=//*[@id='content']/div/button
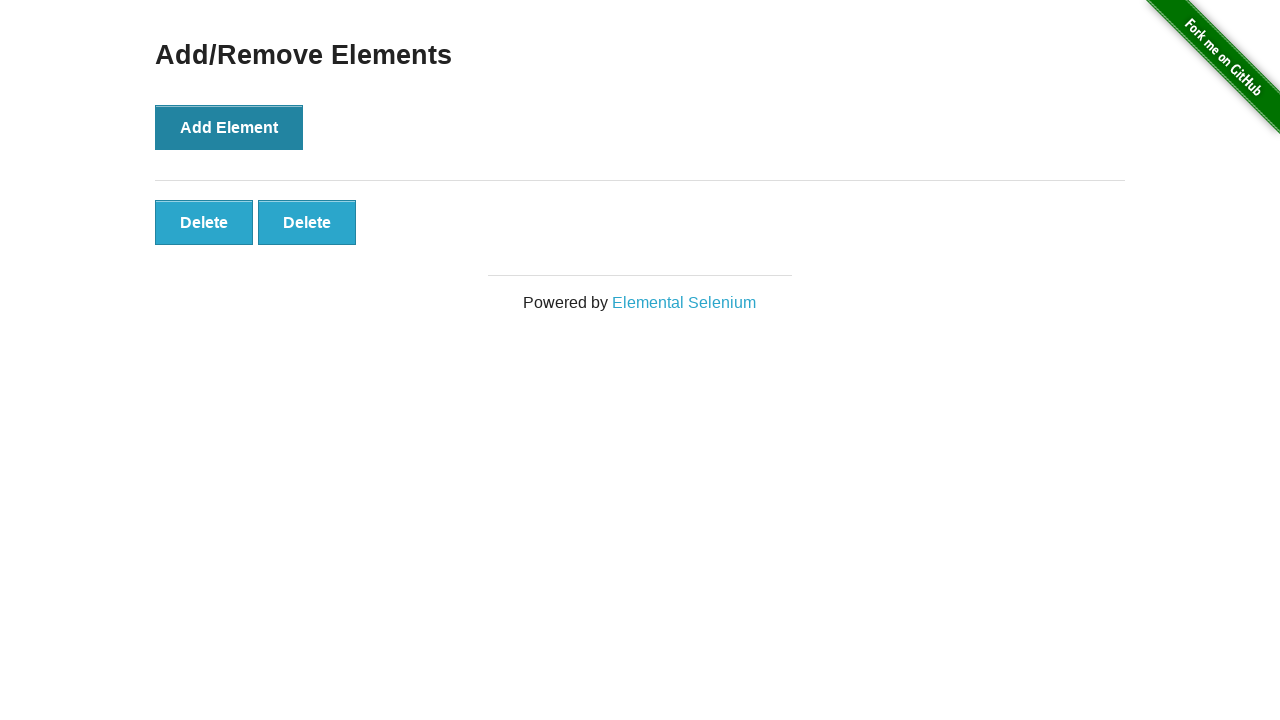

Clicked 'Add Element' button (iteration 3/3) at (229, 127) on xpath=//*[@id='content']/div/button
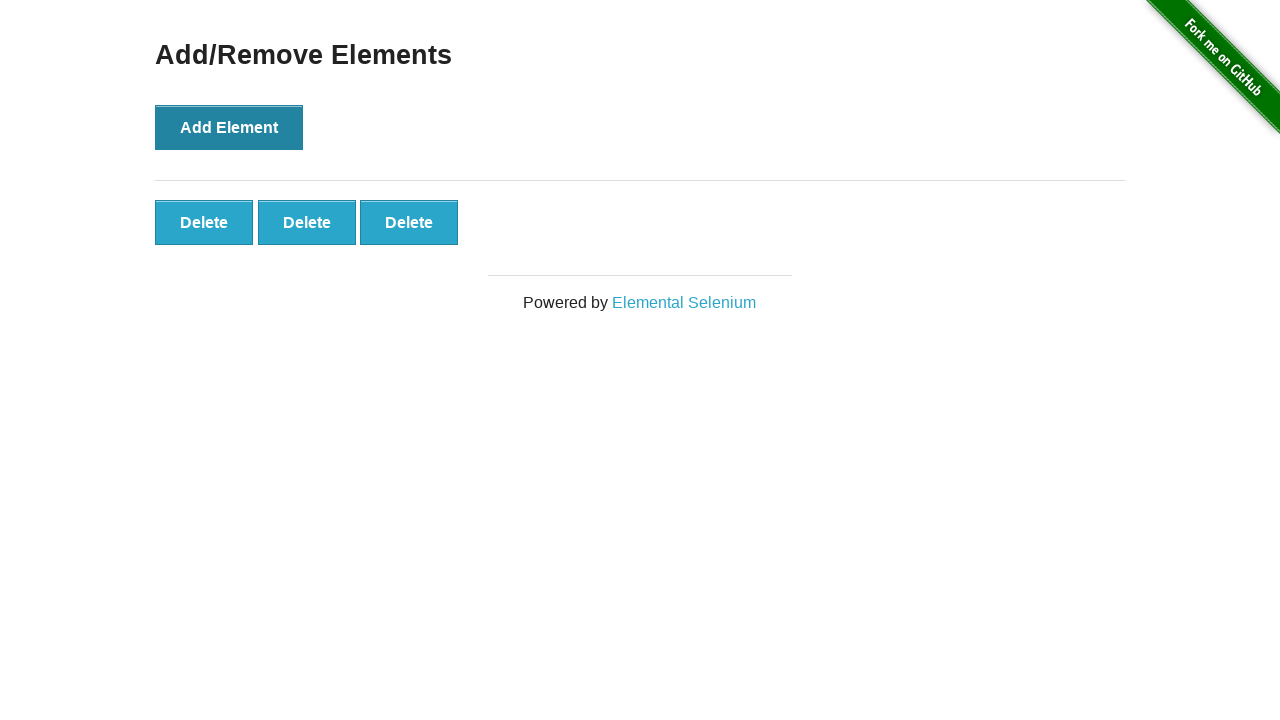

Third delete button appeared and is visible
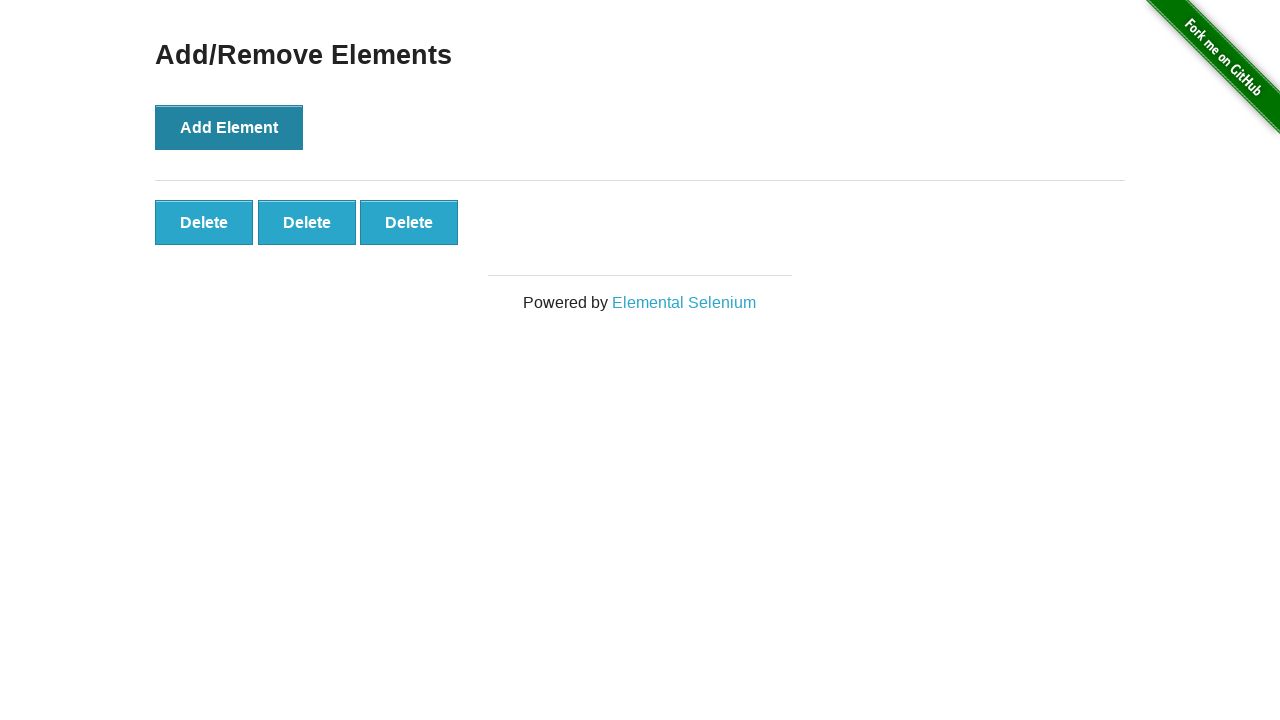

Retrieved text from third delete button: 'Delete'
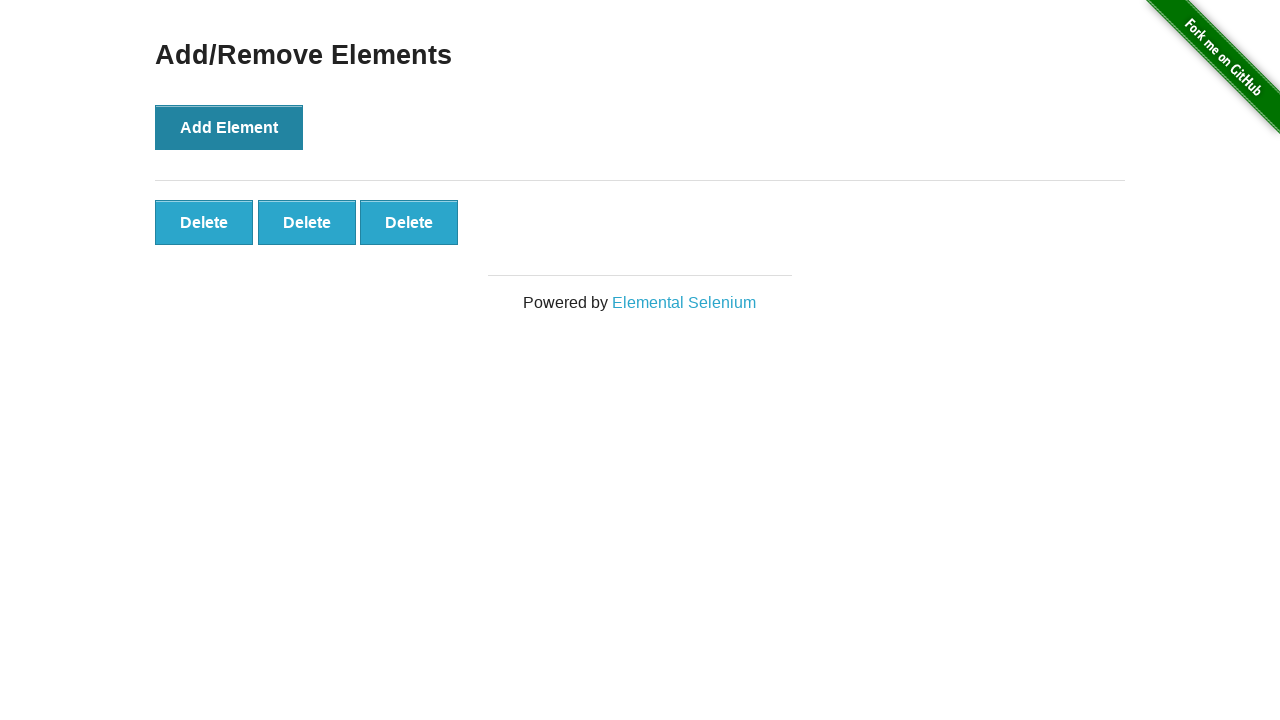

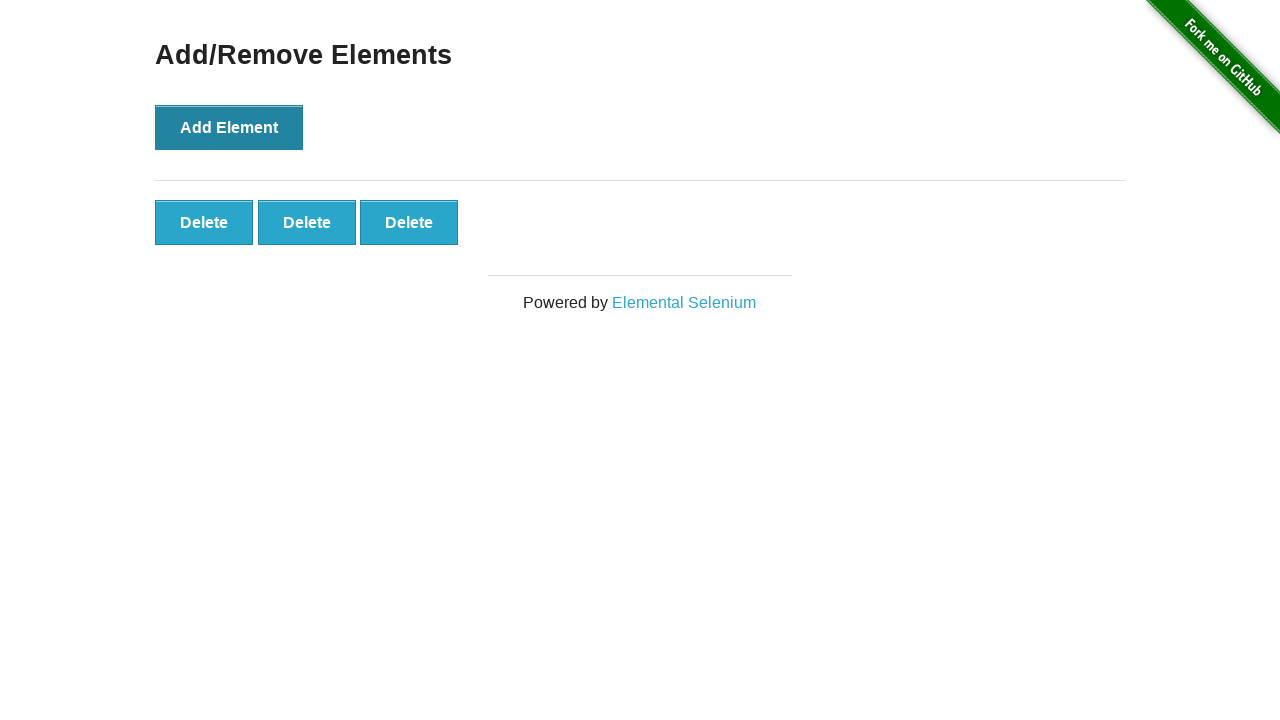